Tests single select dropdown by selecting different options and verifying the selected value

Starting URL: http://antoniotrindade.com.br/treinoautomacao/elementsweb.html

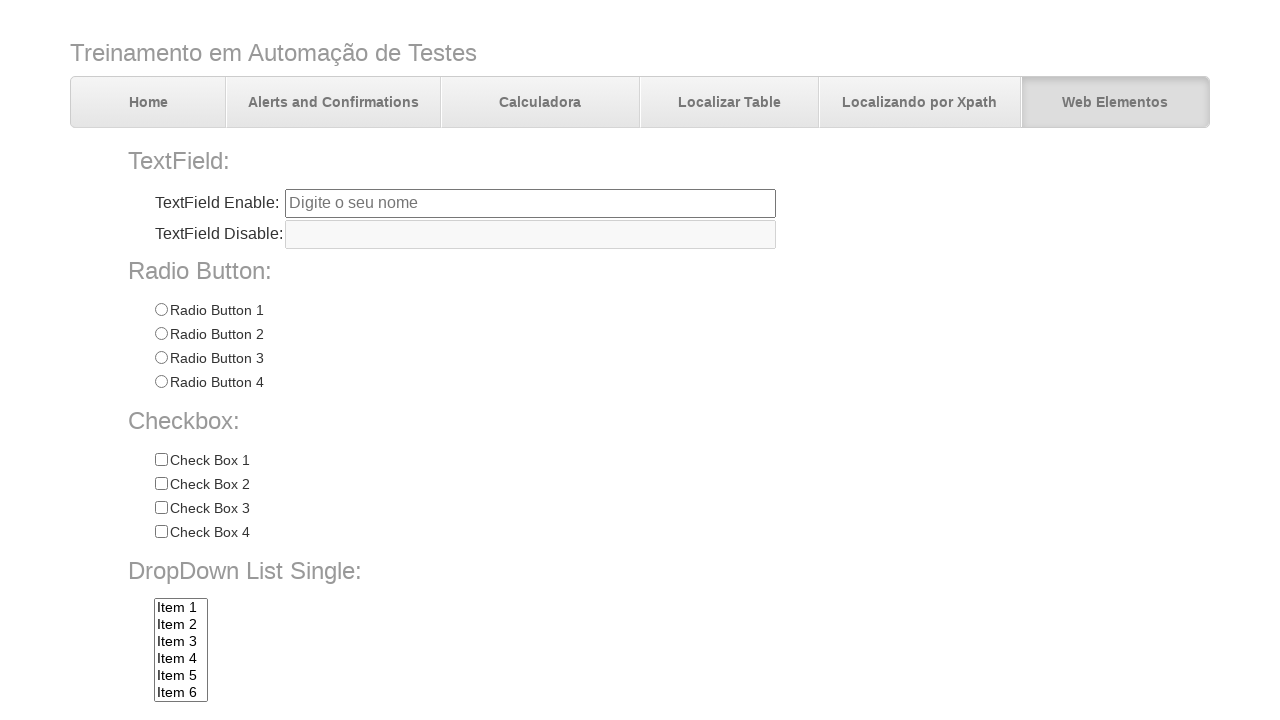

Navigated to elements web test page
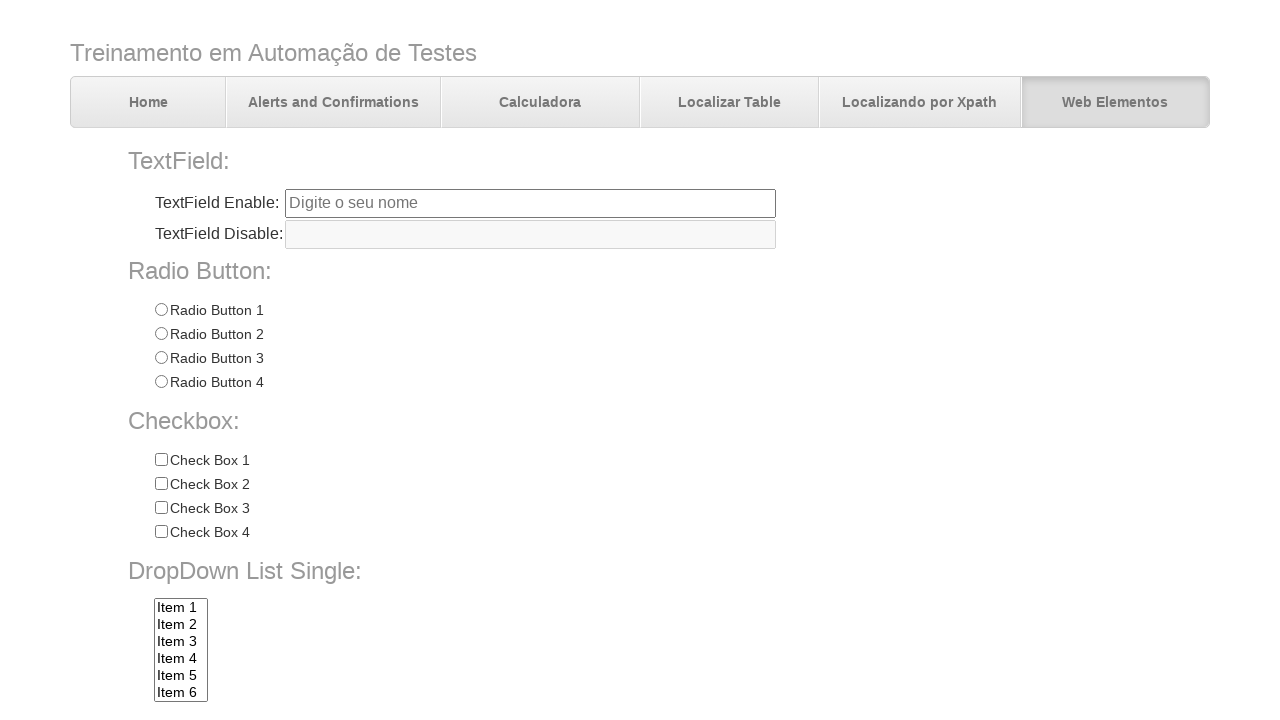

Selected 'item5' from dropdown on select[name='dropdownlist']
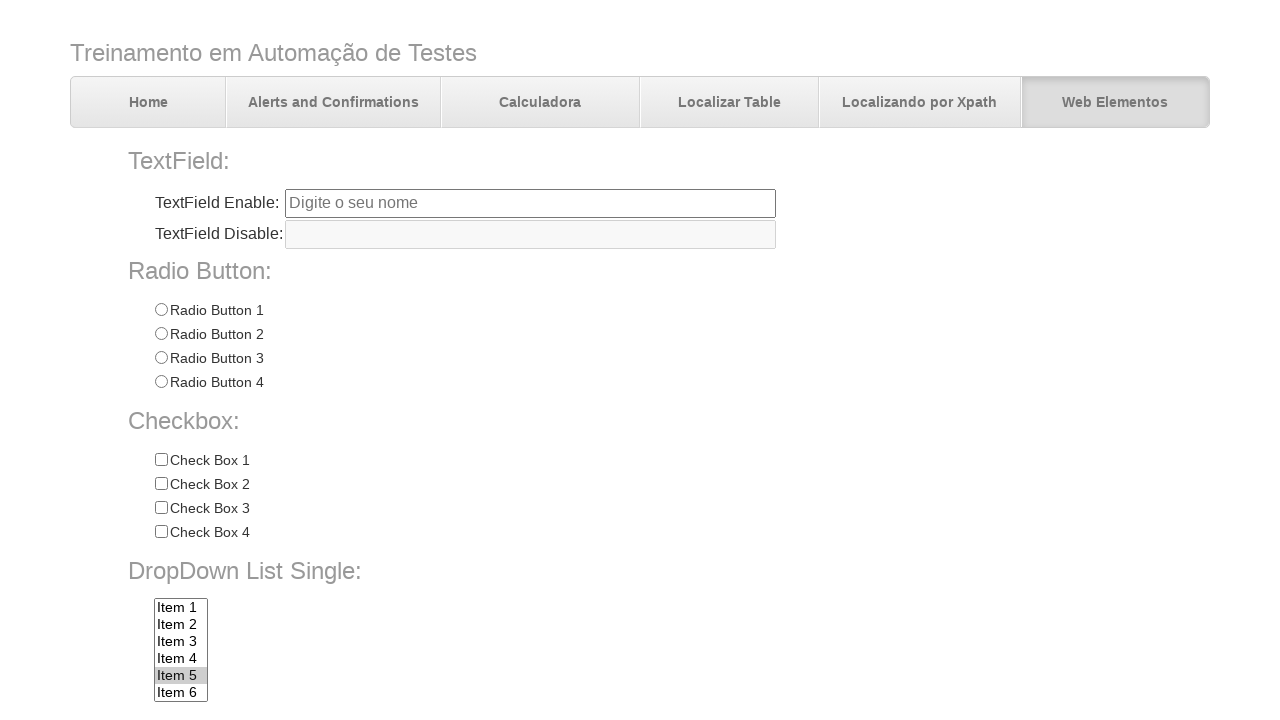

Selected 'item4' from dropdown on select[name='dropdownlist']
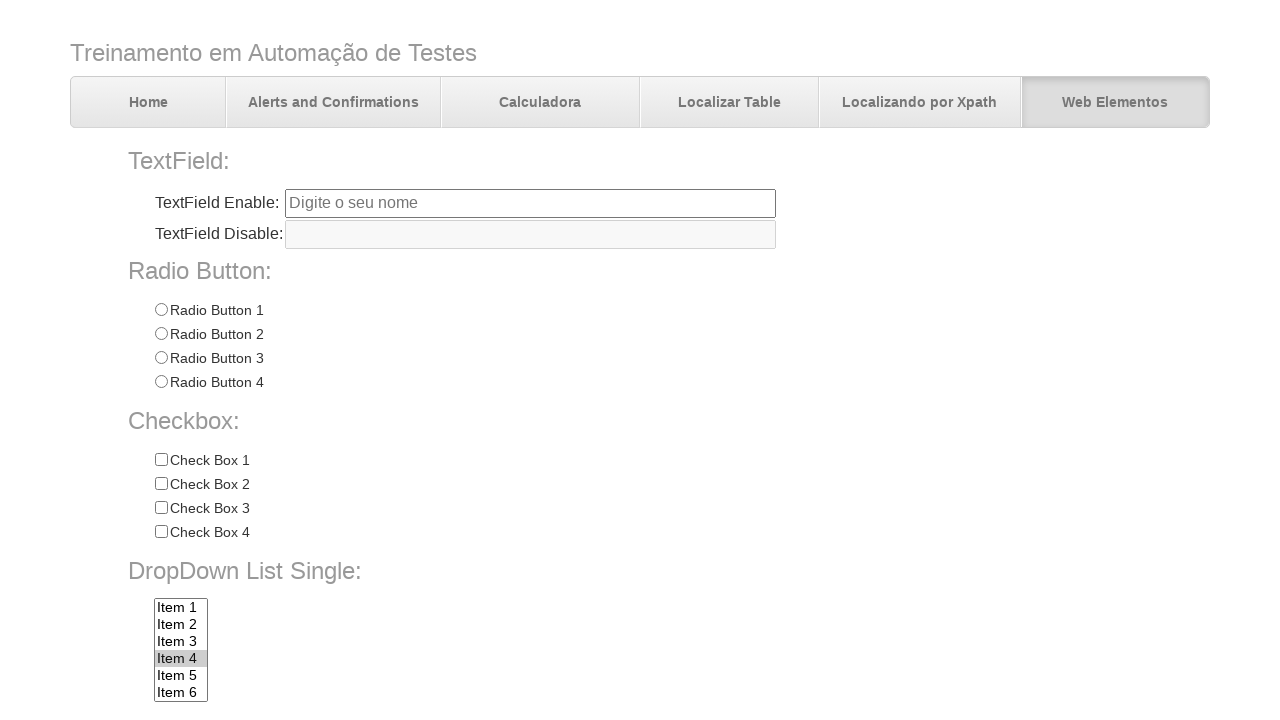

Retrieved selected option text content
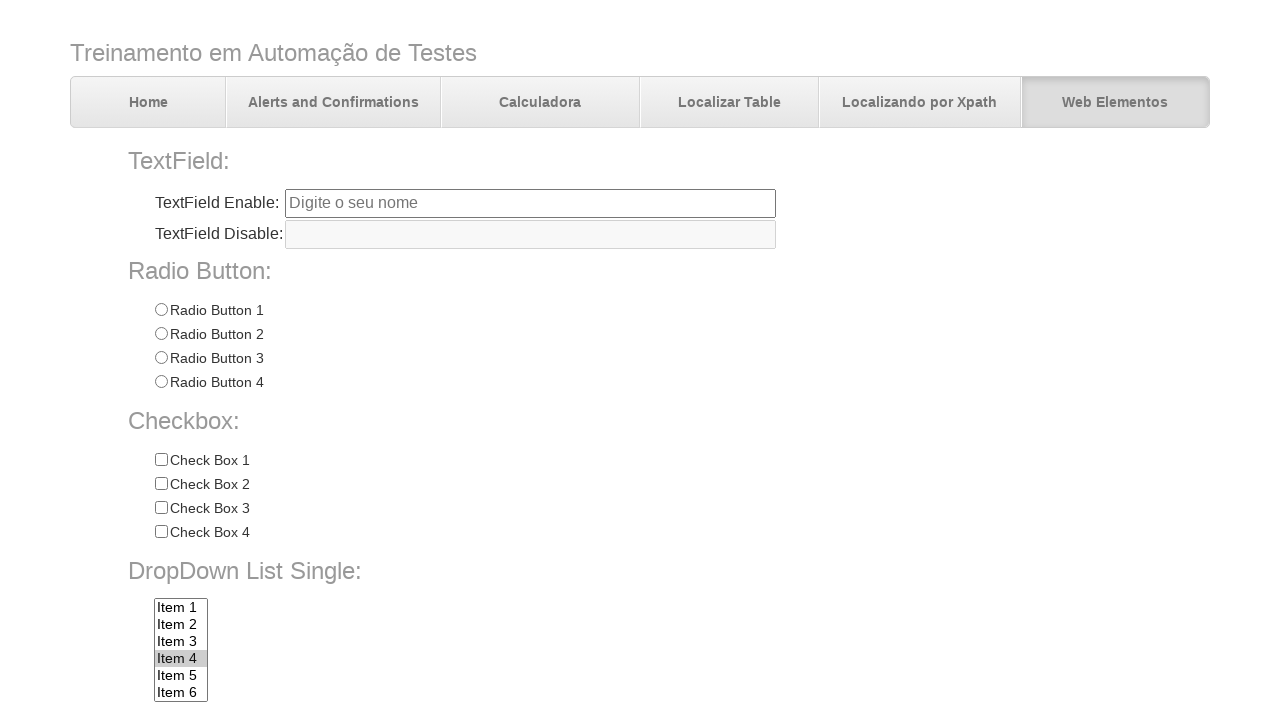

Verified that 'Item 4' is selected
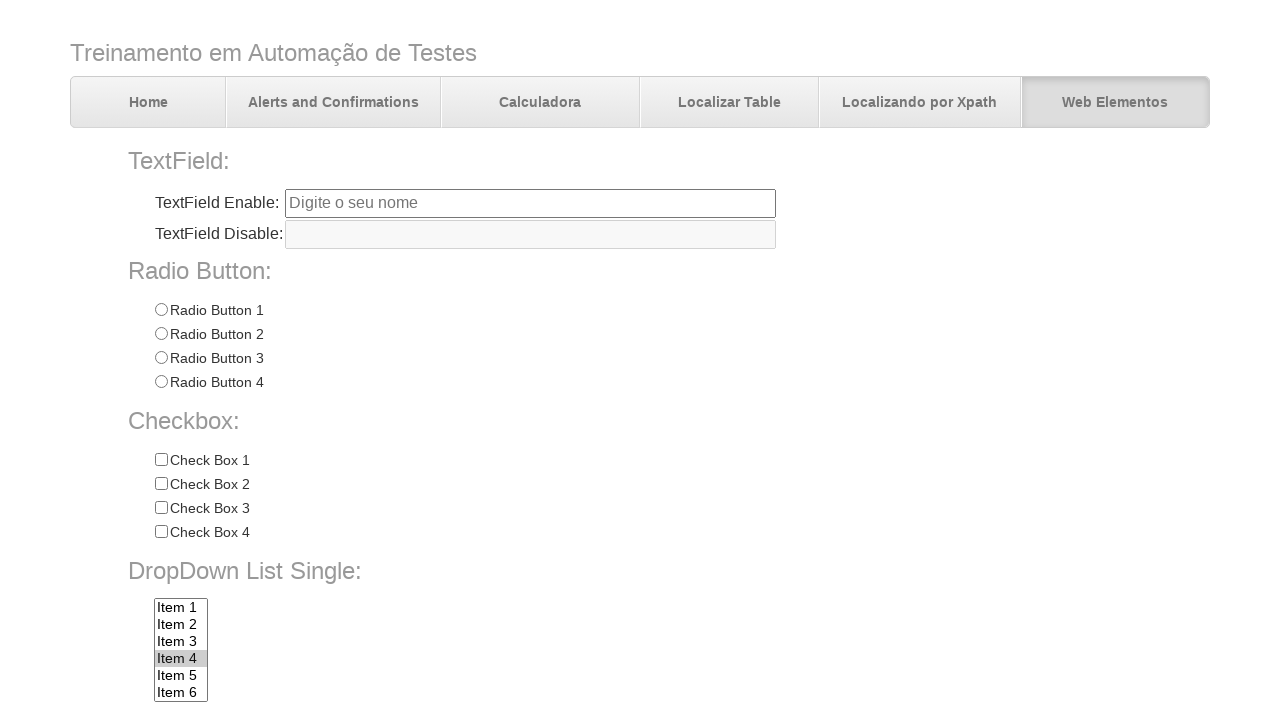

Selected 'item7' from dropdown on select[name='dropdownlist']
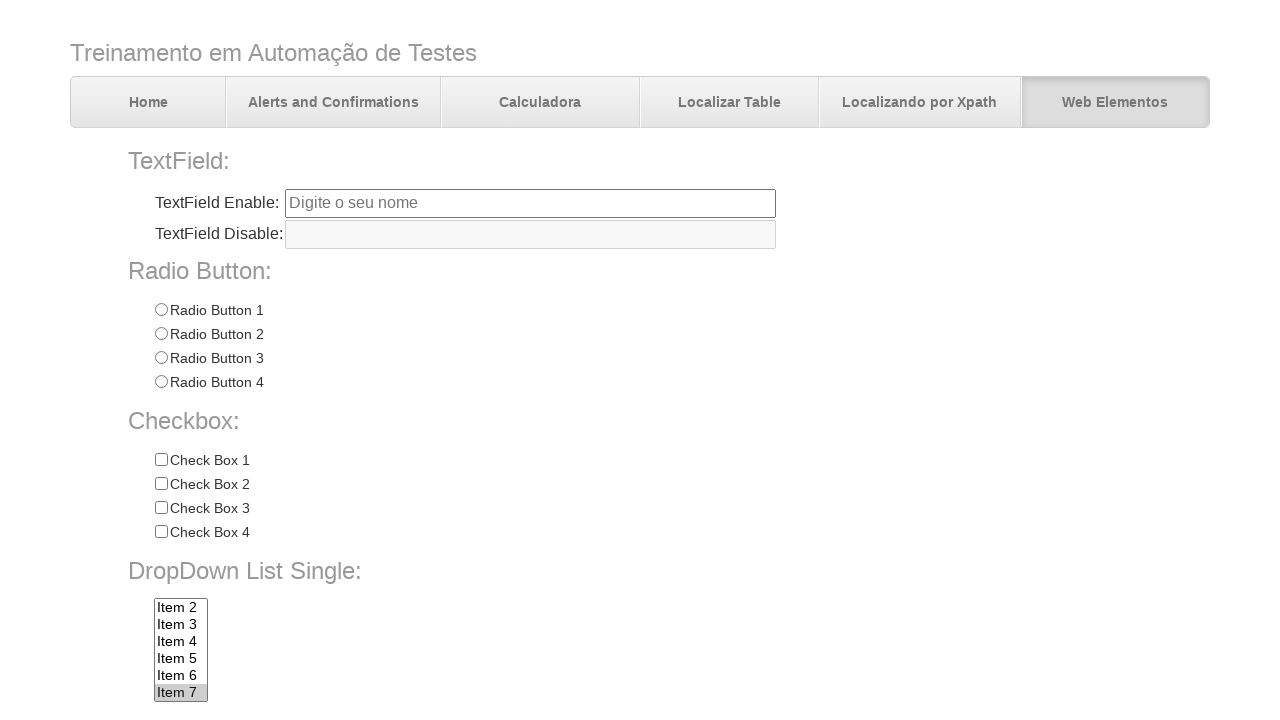

Retrieved selected option text content
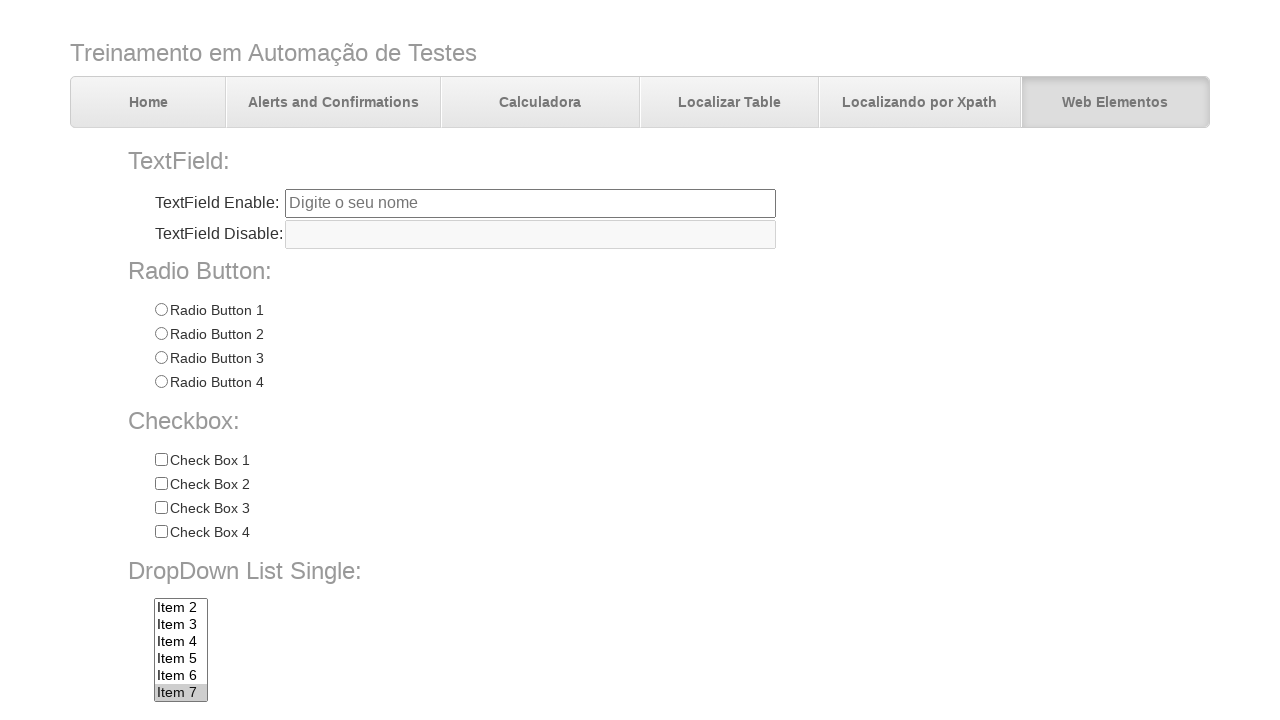

Verified that 'Item 7' is selected
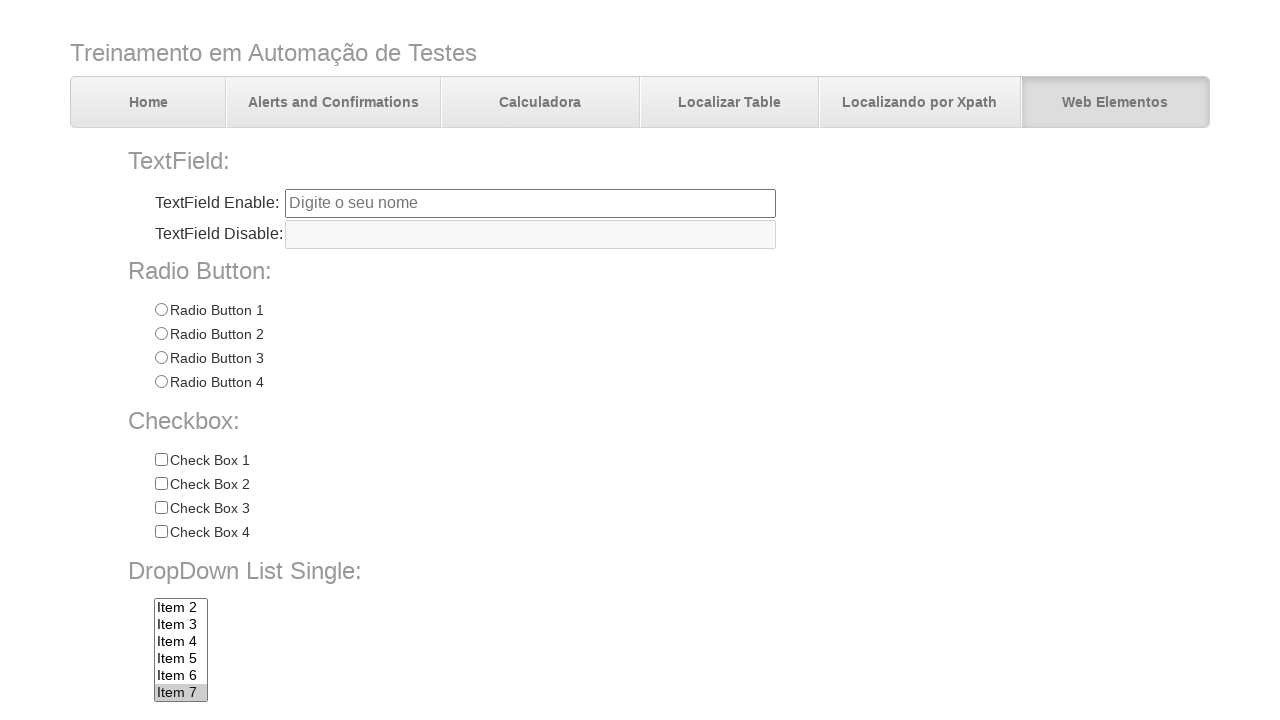

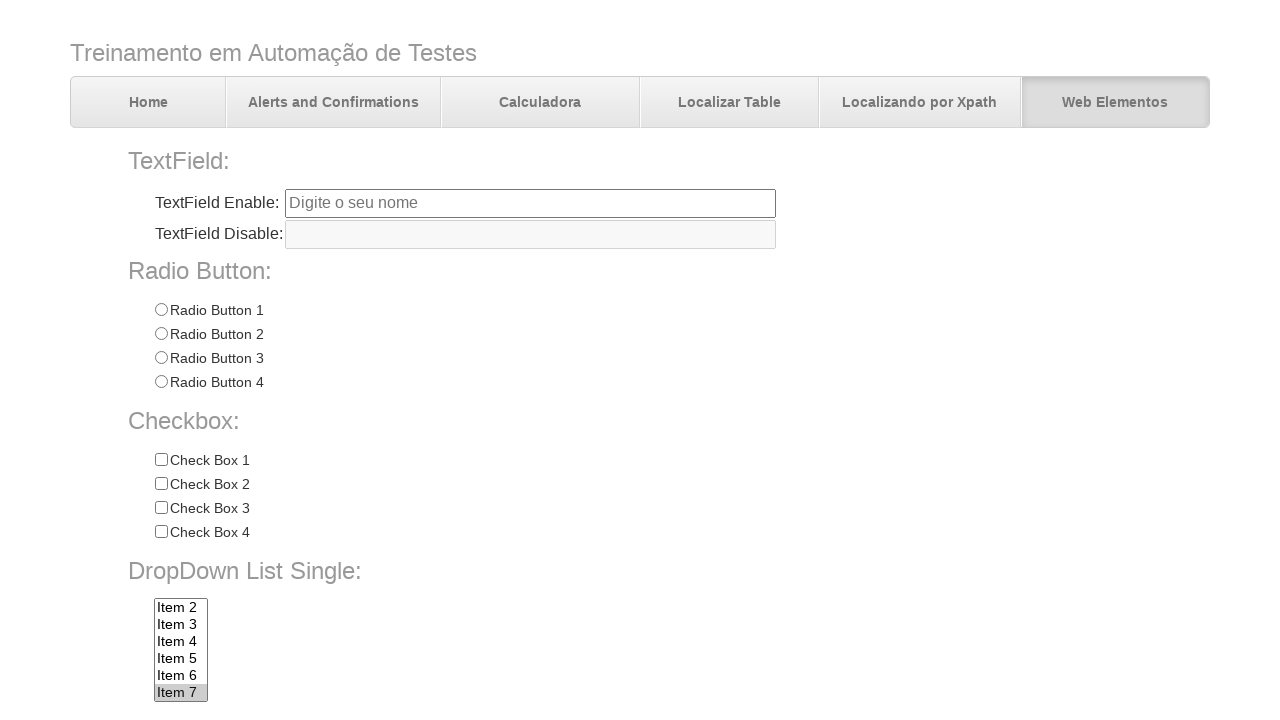